Navigates to the Ubuntu homepage and waits for the page to load

Starting URL: https://www.ubuntu.com/

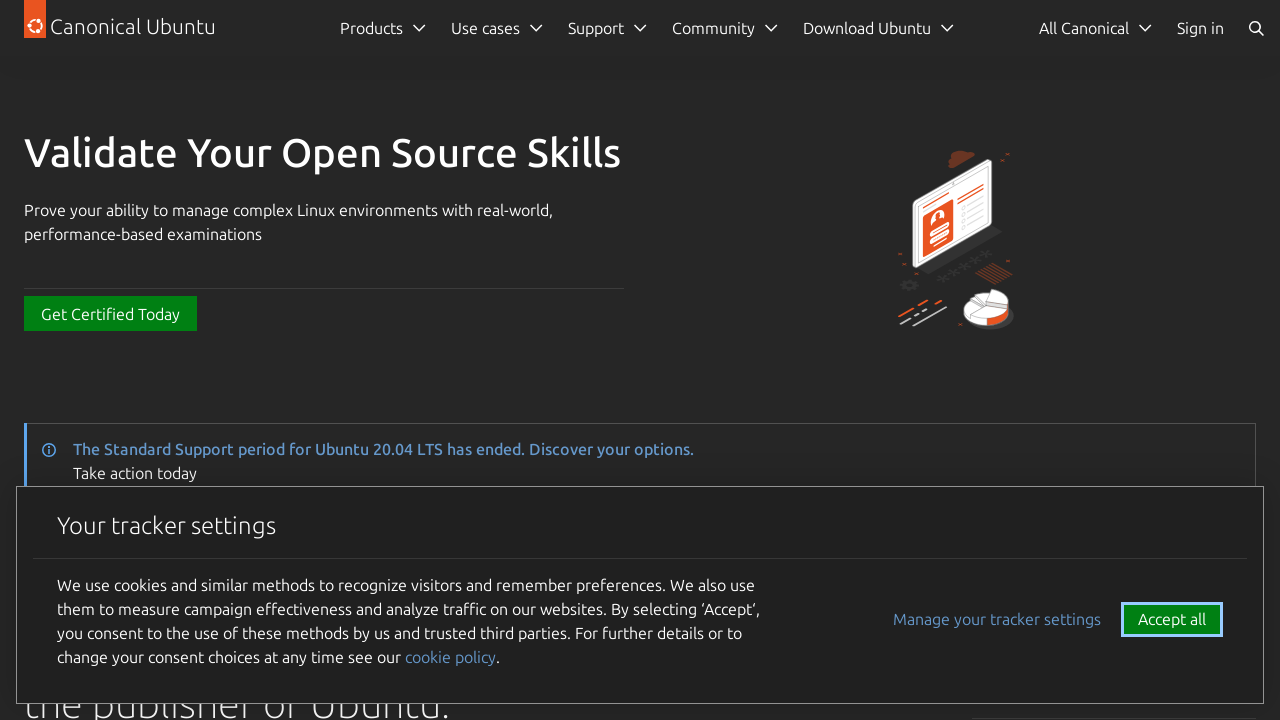

Navigated to Ubuntu homepage
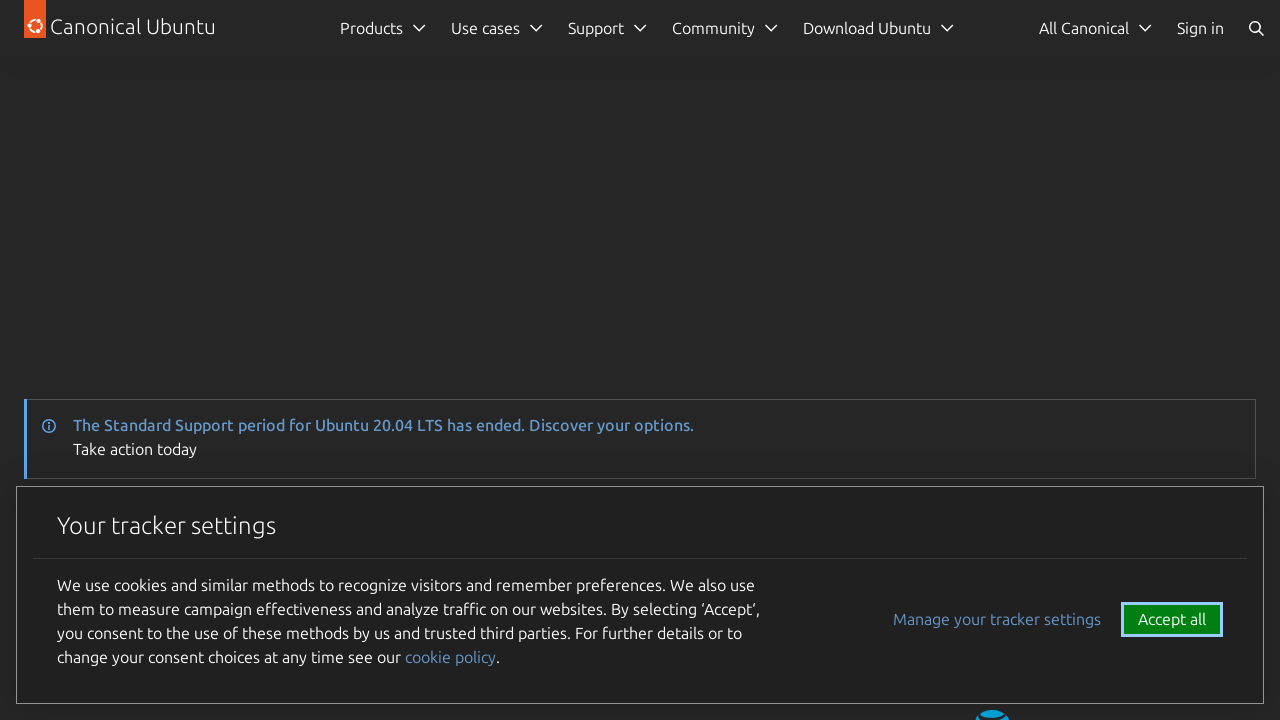

Page DOM content loaded
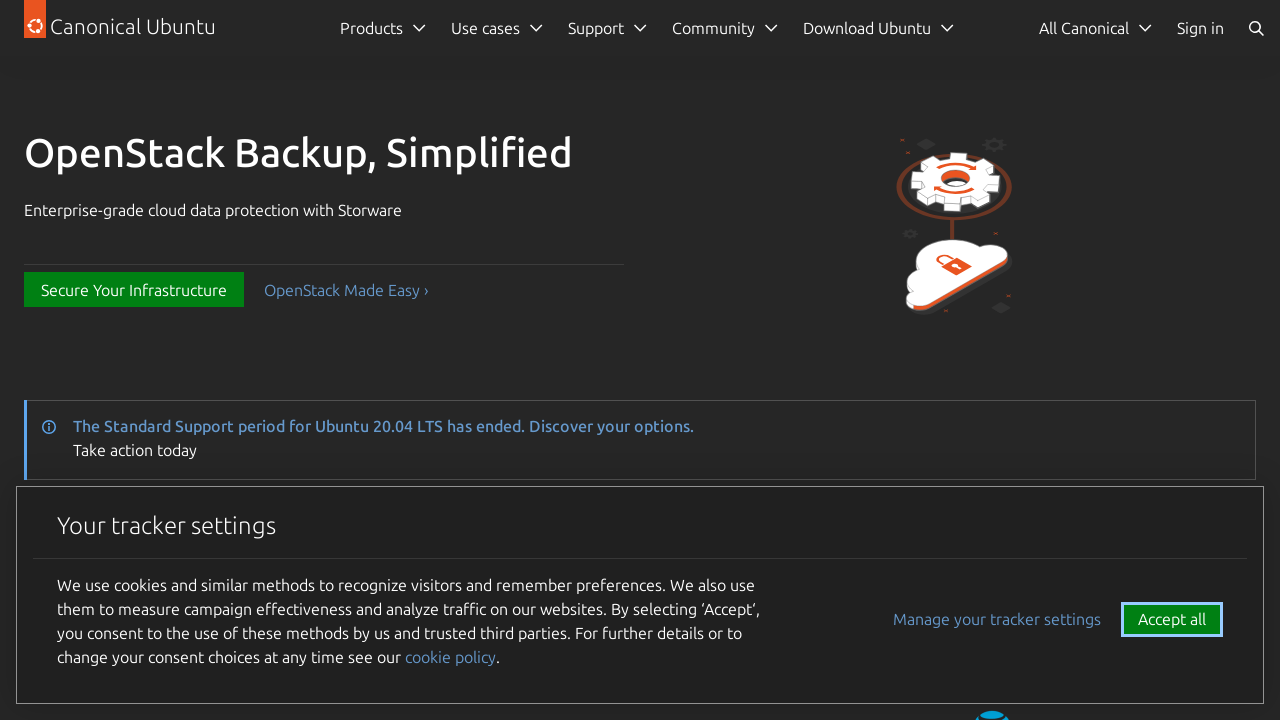

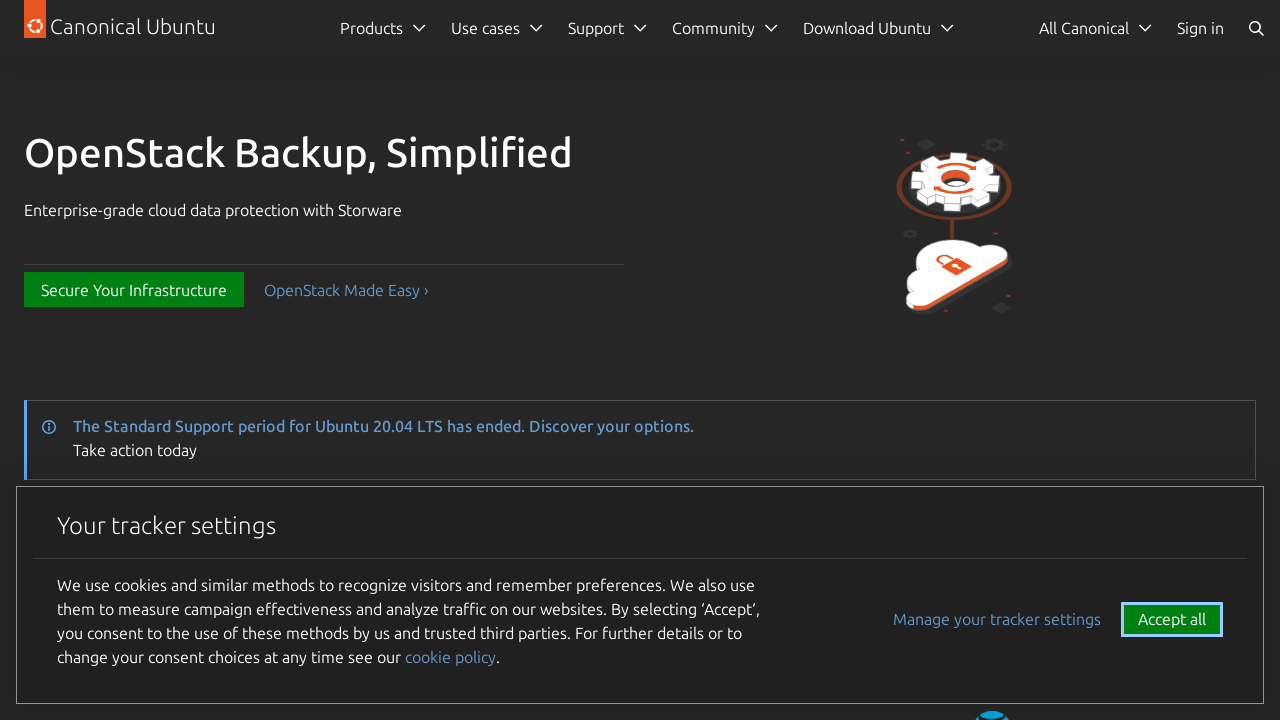